Navigates to Hacker News newest articles page and paginates through multiple pages by clicking the "More" link, verifying that articles are displayed on each page.

Starting URL: https://news.ycombinator.com/newest

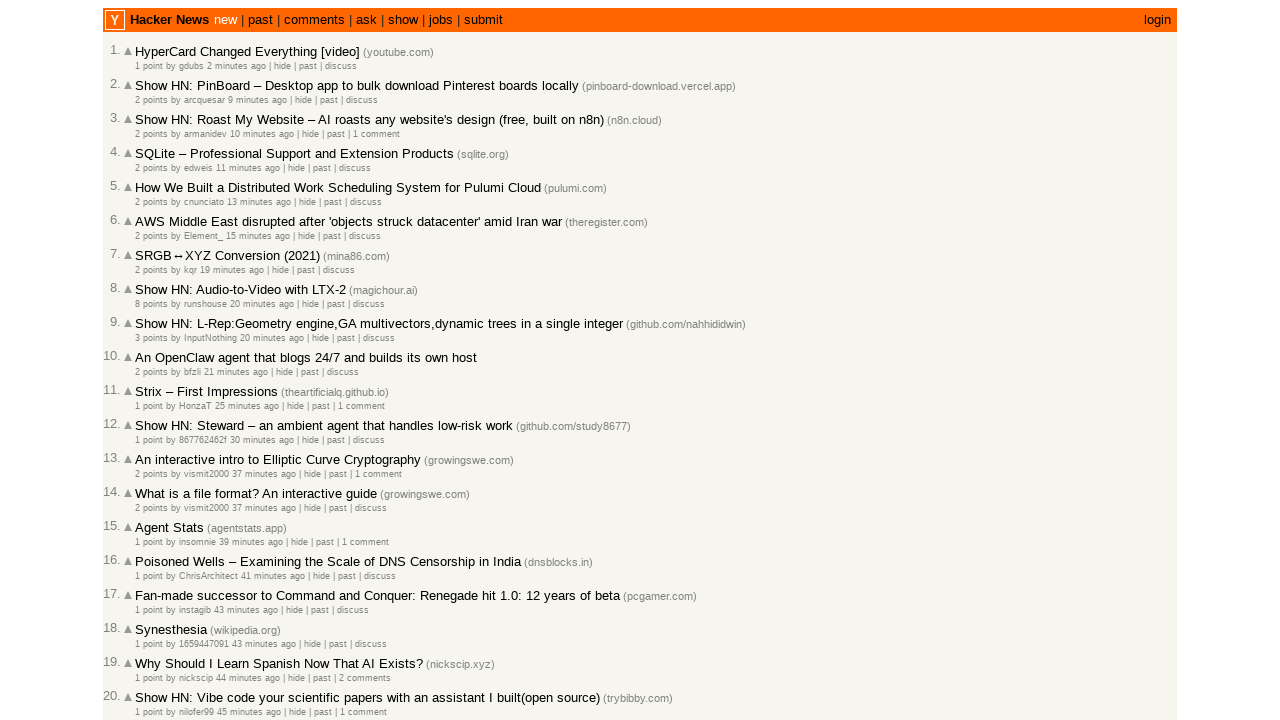

Set viewport size to 800x600
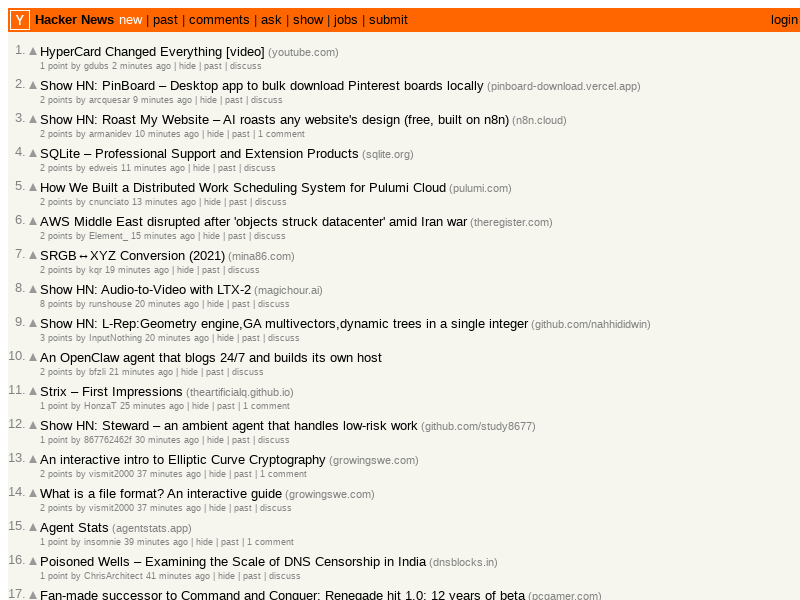

Waited for articles to load on first page
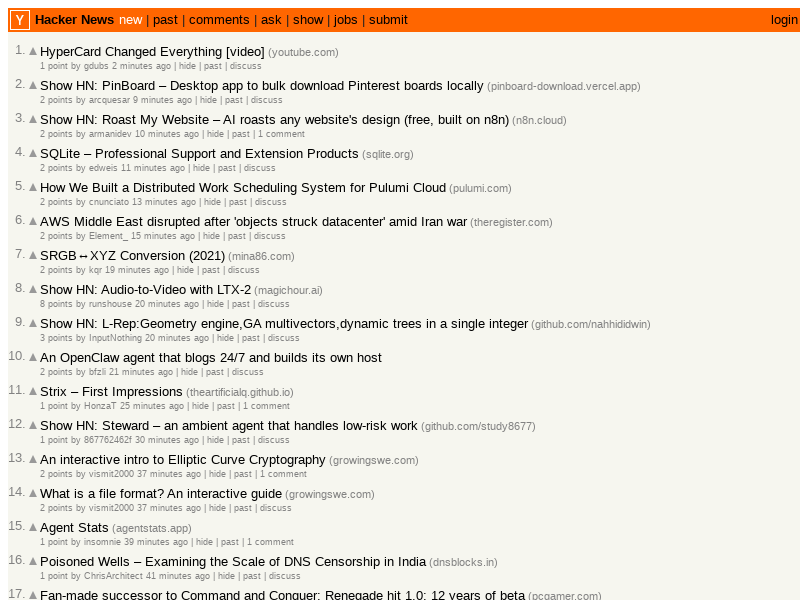

Checked for 'More' link existence
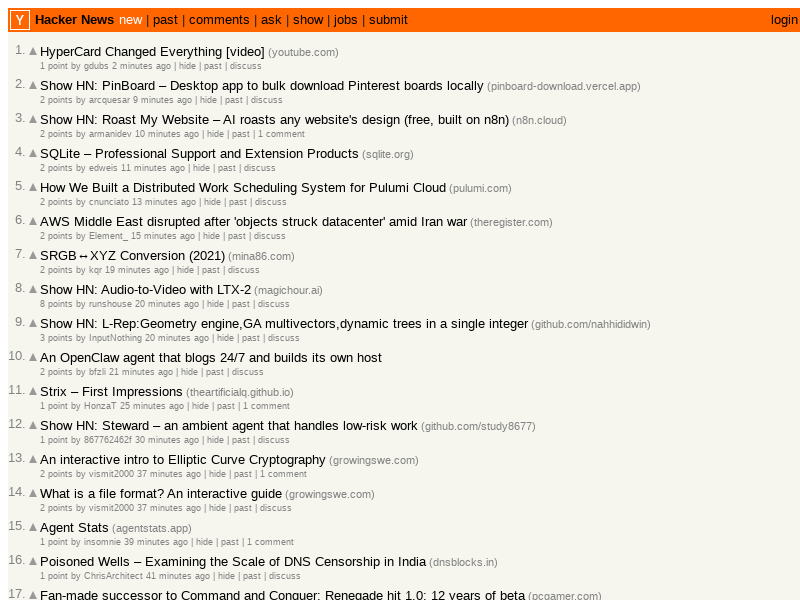

Clicked 'More' link to navigate to next page at (54, 496) on .morelink
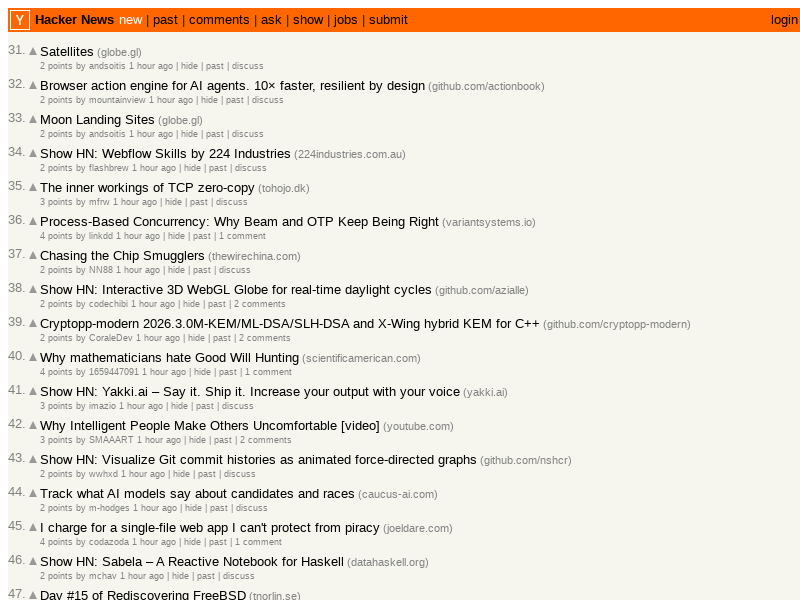

Waited for articles to load on next page
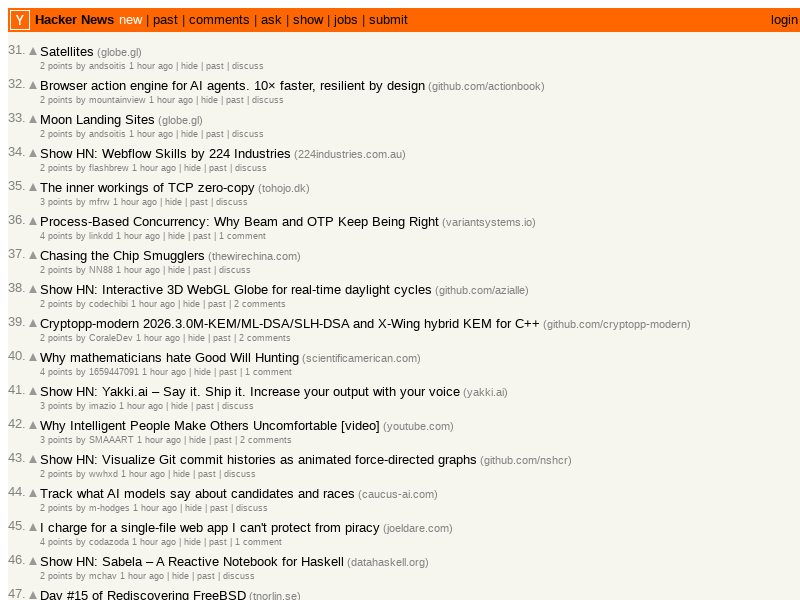

Checked for 'More' link existence
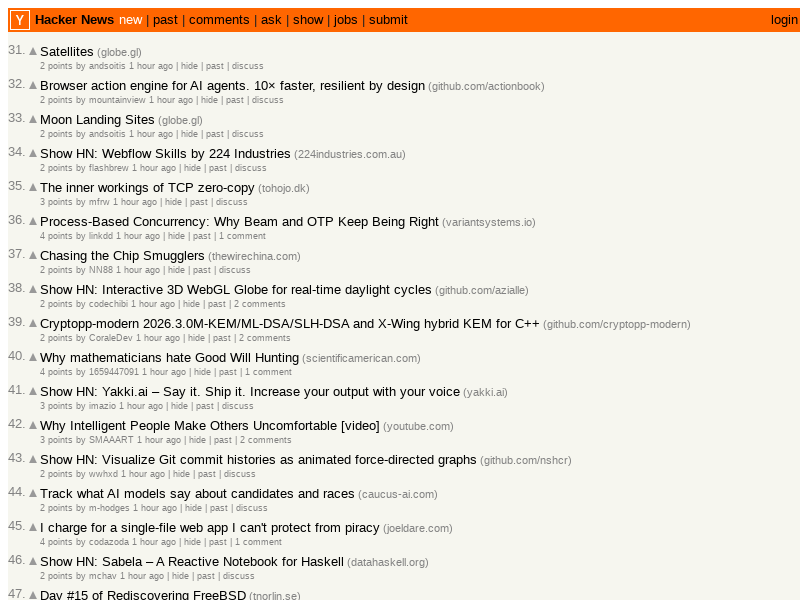

Clicked 'More' link to navigate to next page at (54, 496) on .morelink
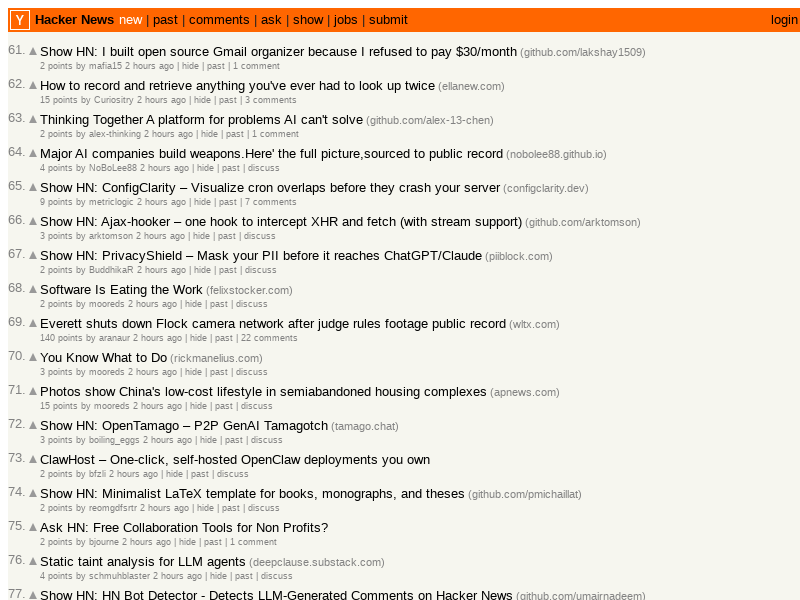

Waited for articles to load on next page
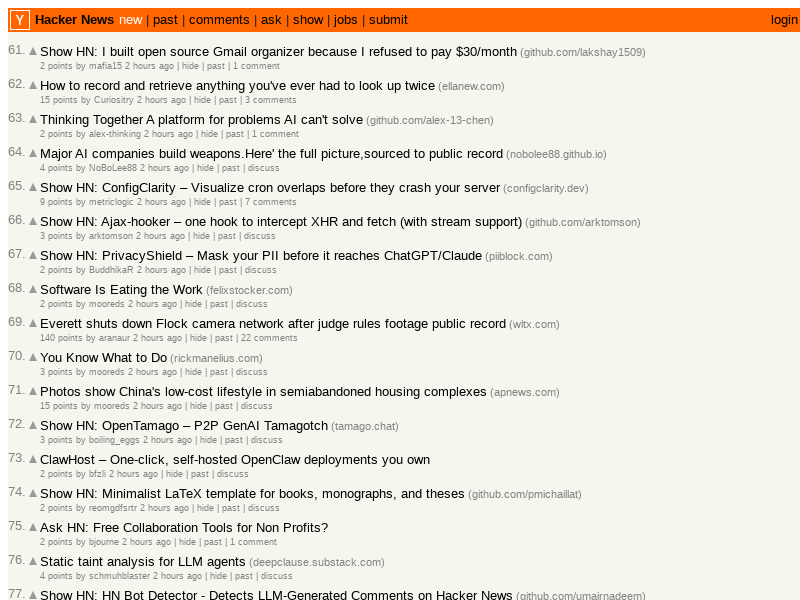

Checked for 'More' link existence
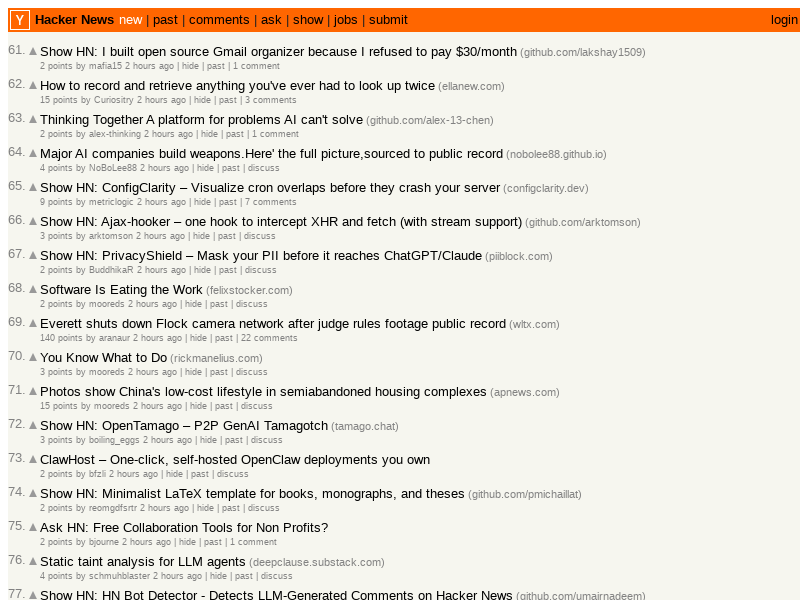

Clicked 'More' link to navigate to next page at (54, 496) on .morelink
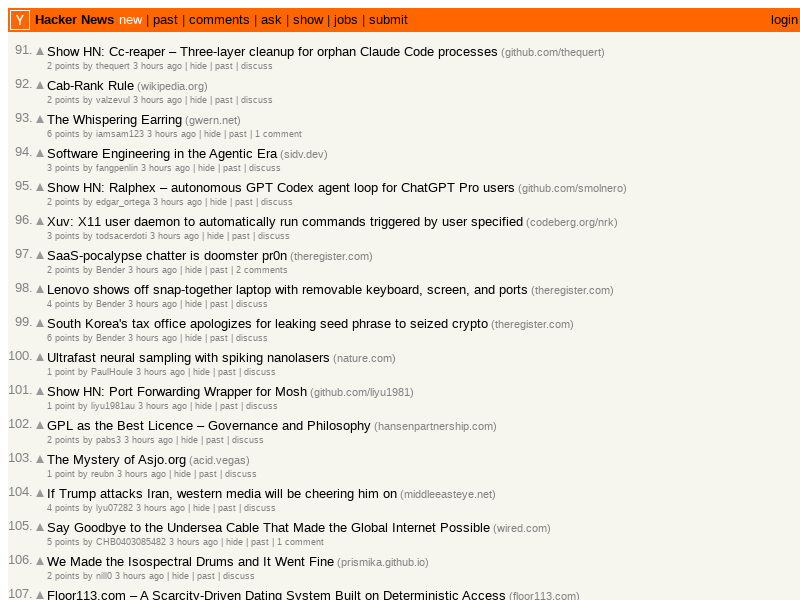

Waited for articles to load on next page
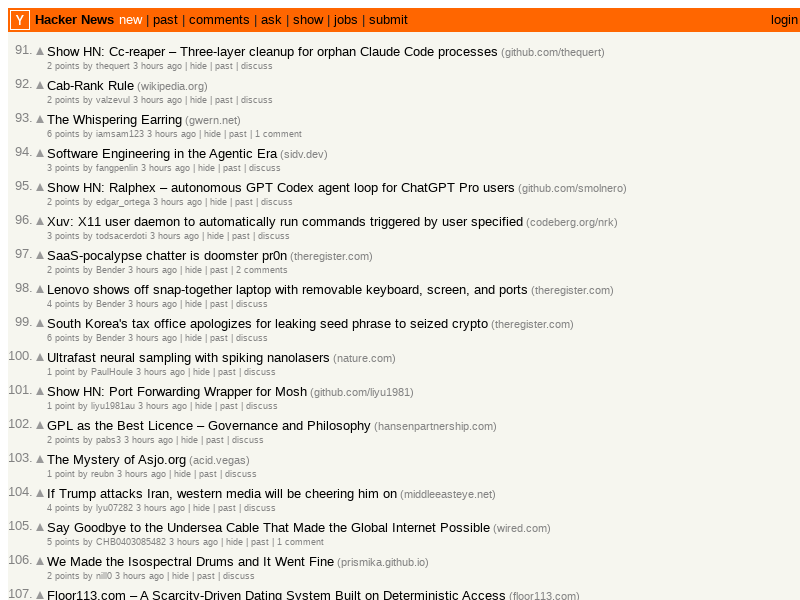

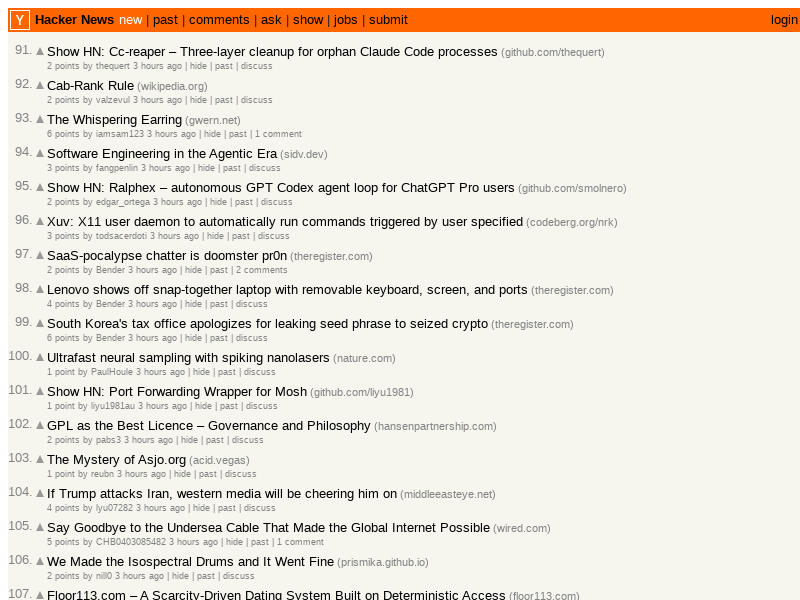